Tests clicking an unchecked checkbox to verify it becomes checked after interaction

Starting URL: https://saucelabs.com/test/guinea-pig

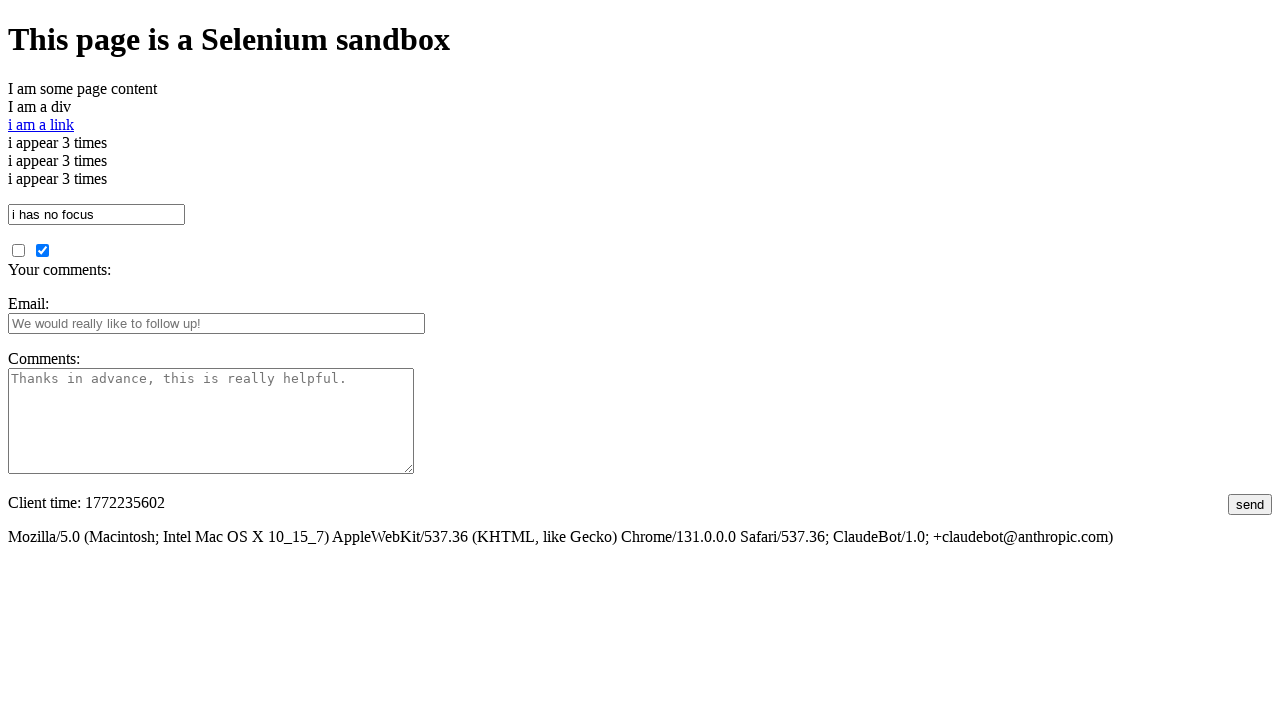

Navigated to Sauce Labs guinea pig test page
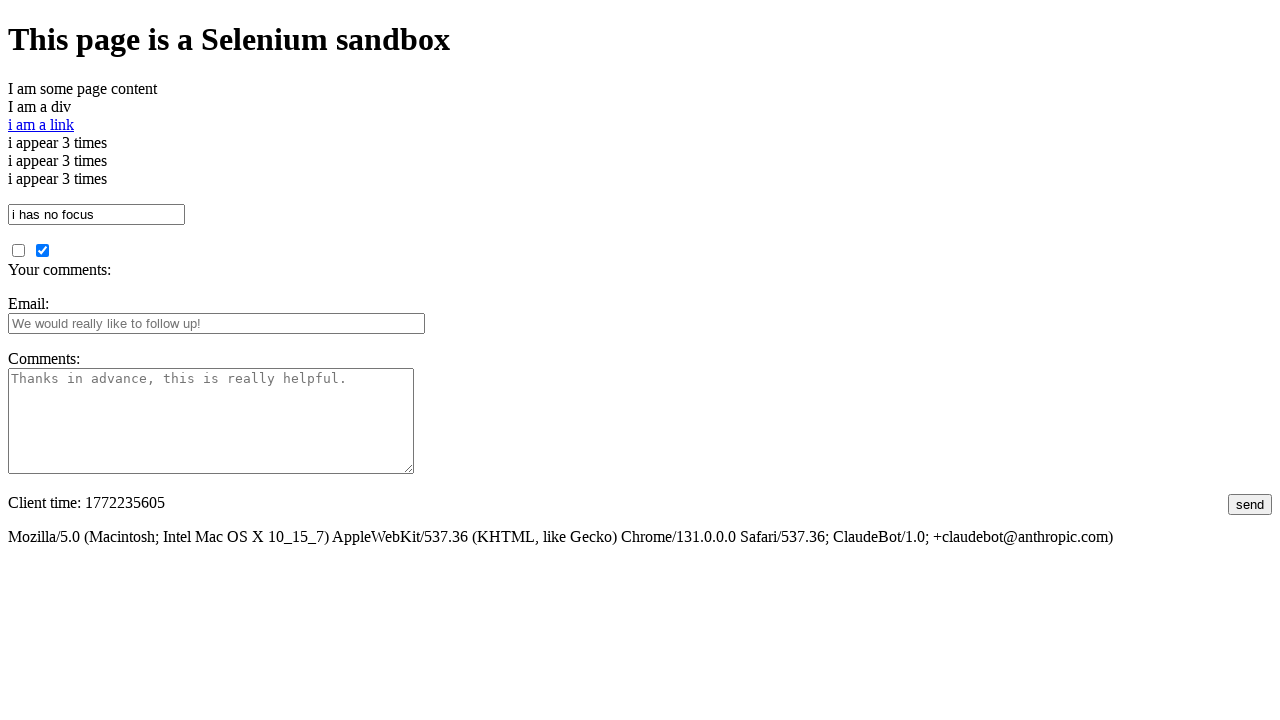

Clicked unchecked checkbox to check it at (18, 250) on input[type='checkbox']:not([checked])
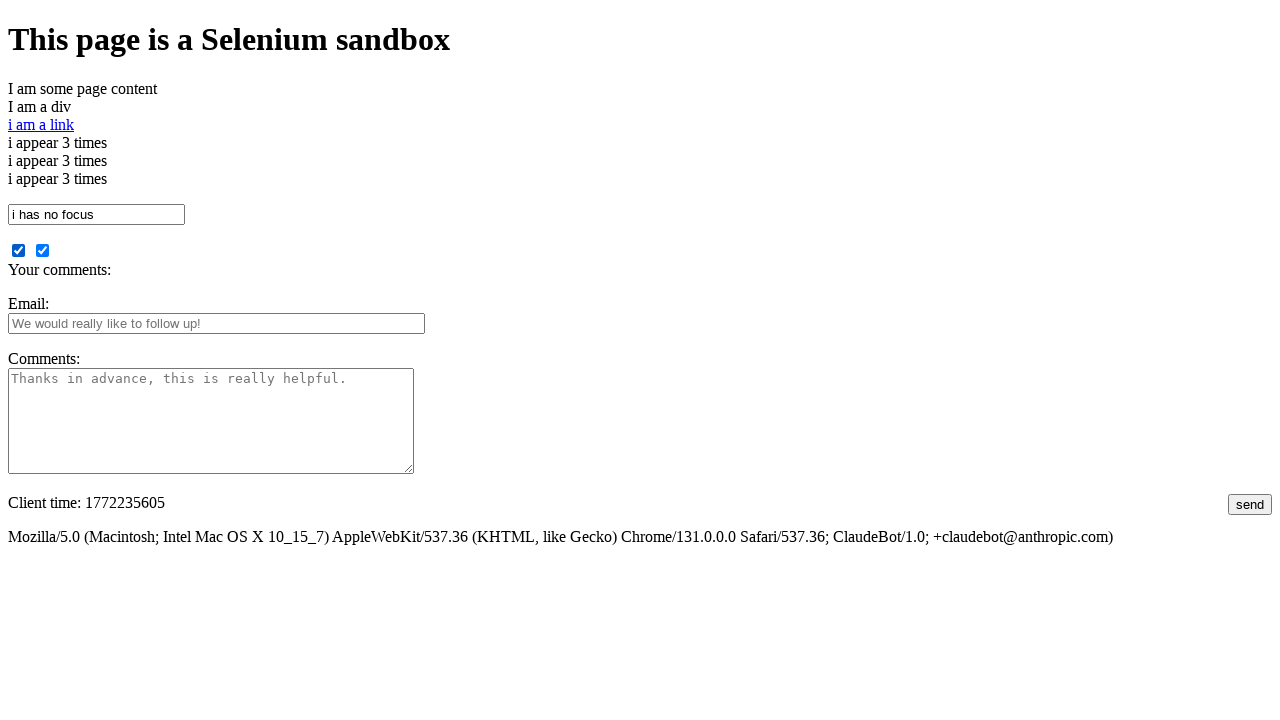

Verified checkbox is now checked
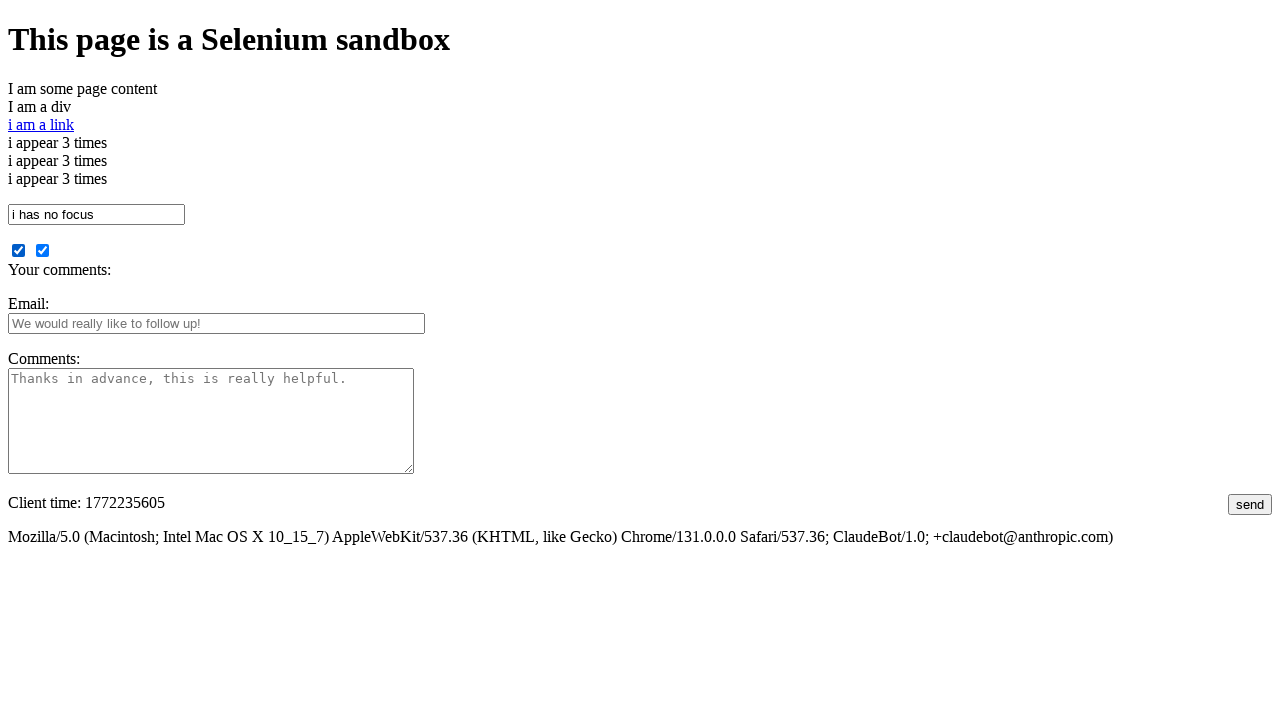

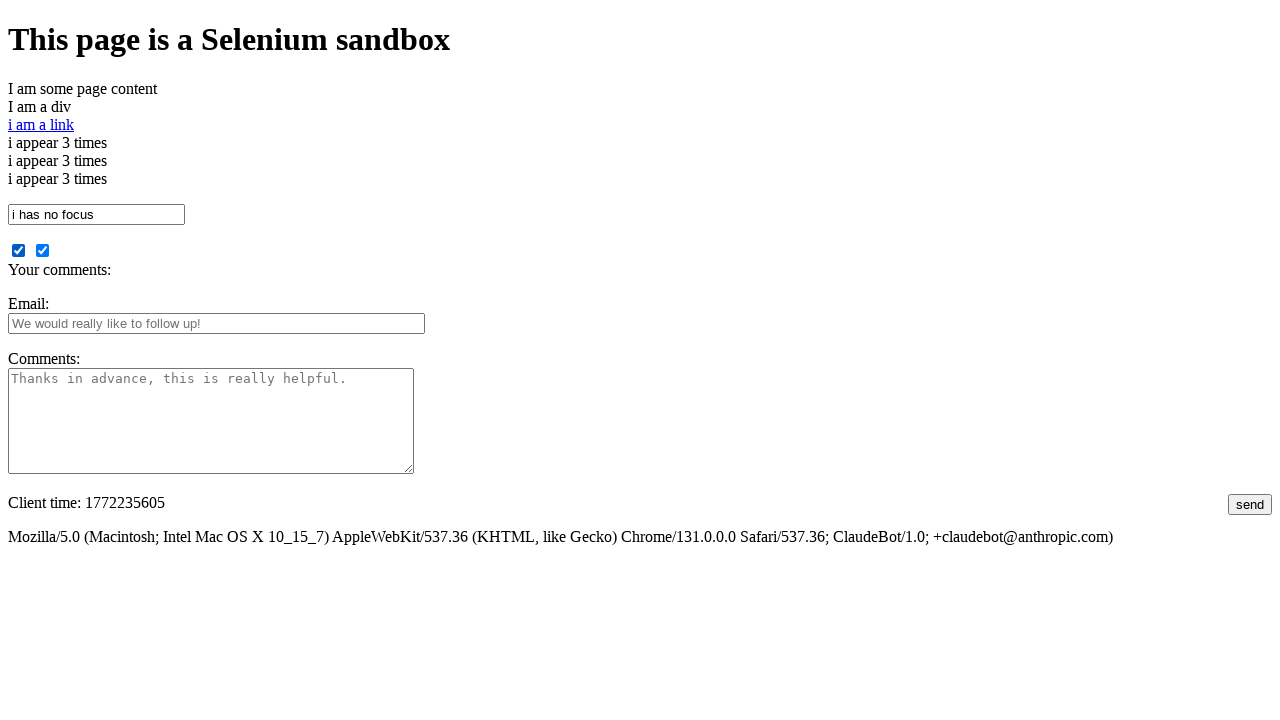